Tests drag and drop functionality by dragging an element from source to target location within an iframe

Starting URL: https://jqueryui.com/droppable/

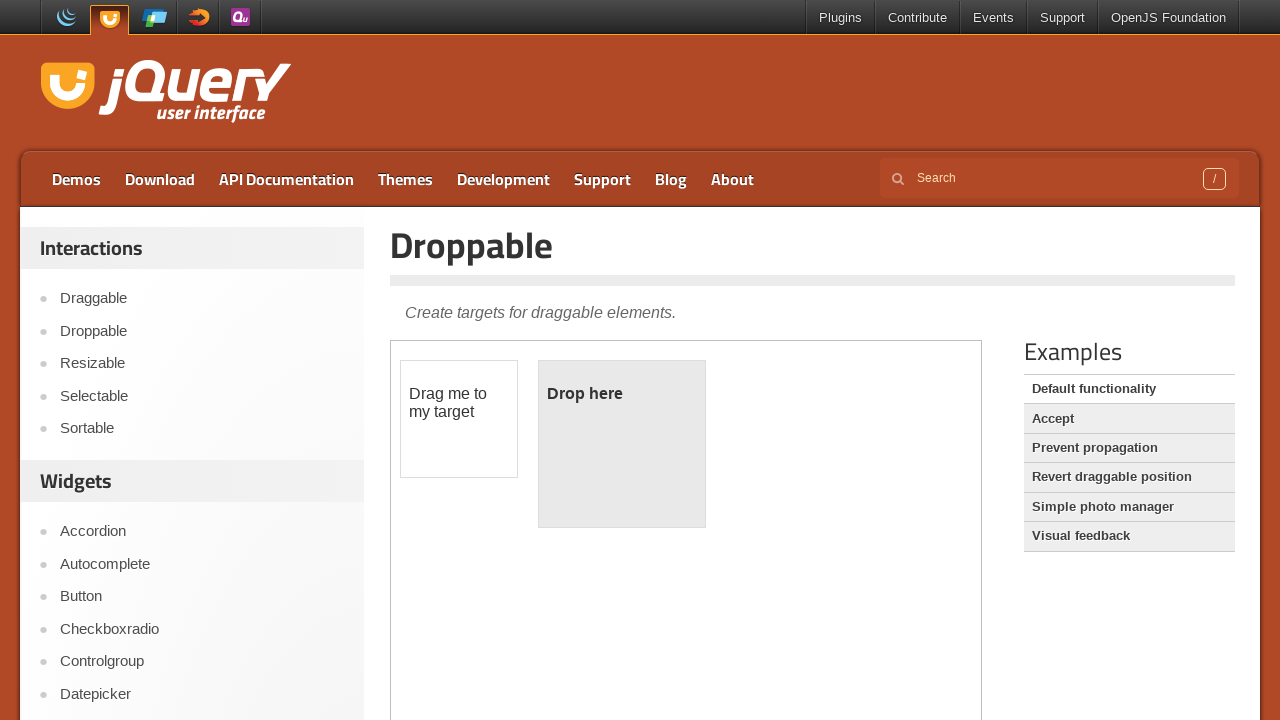

Located the iframe containing drag and drop demo
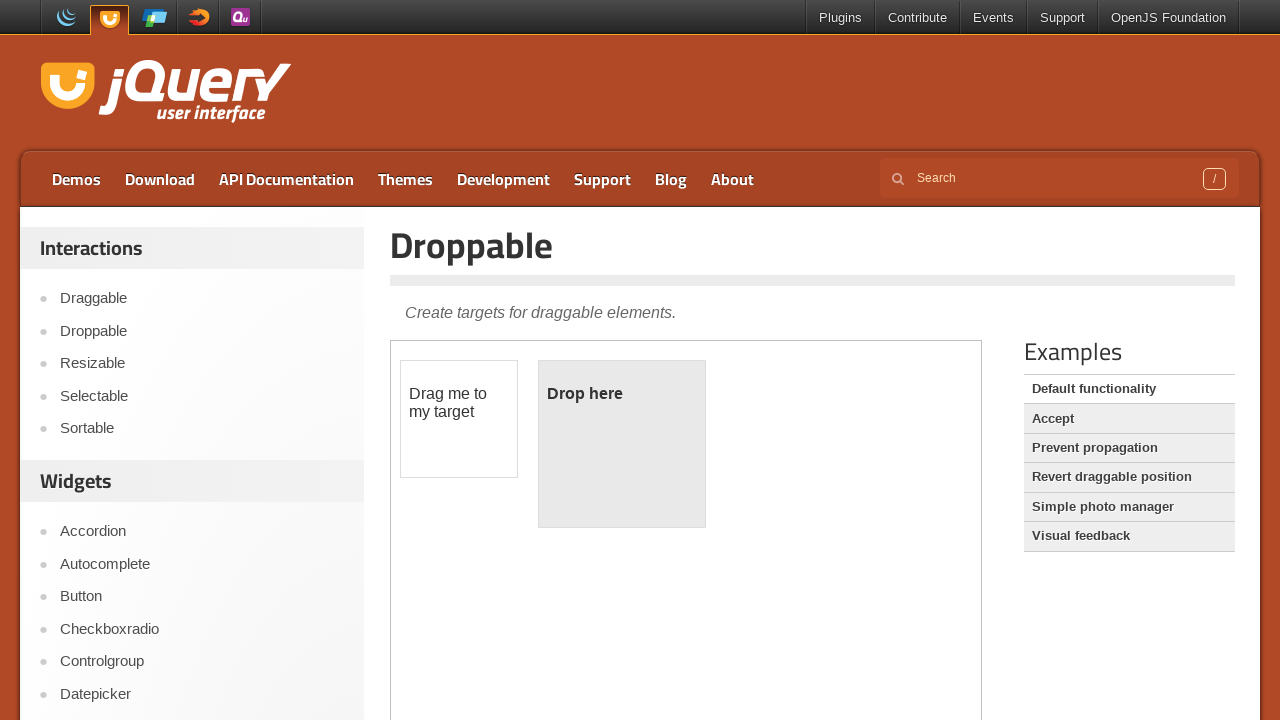

Waited for page to reach domcontentloaded state
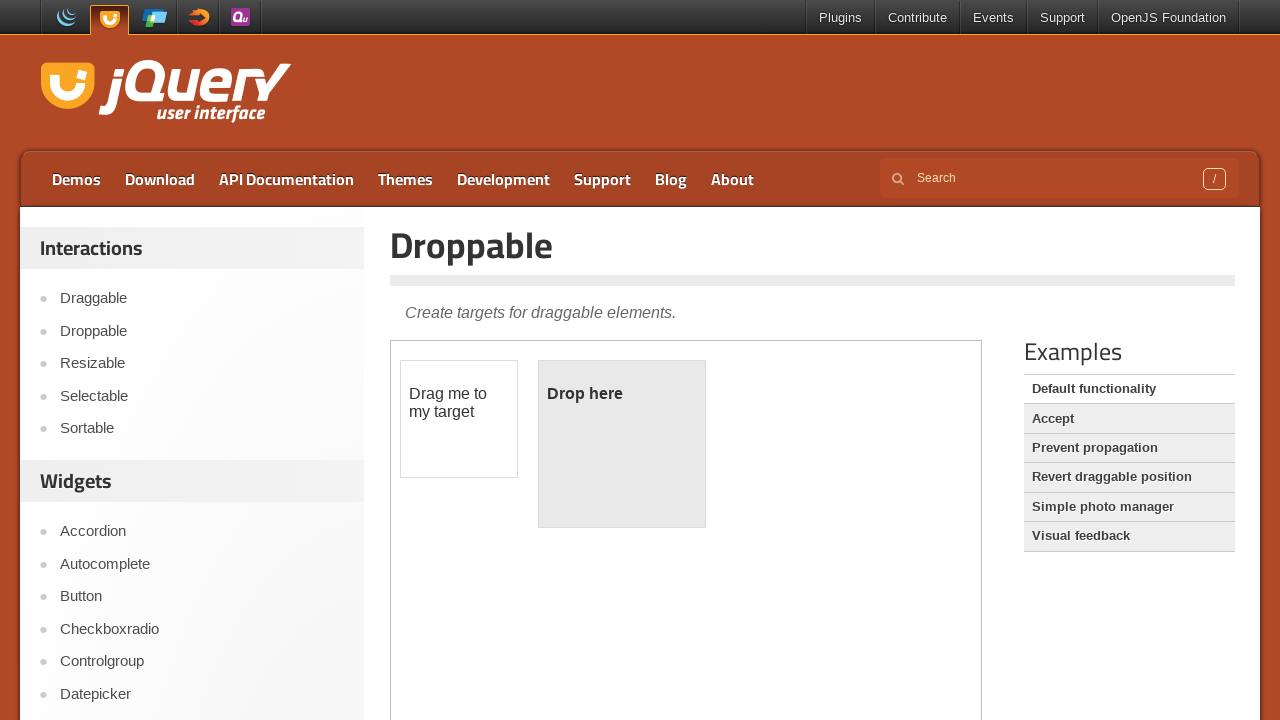

Located draggable source element with id 'draggable'
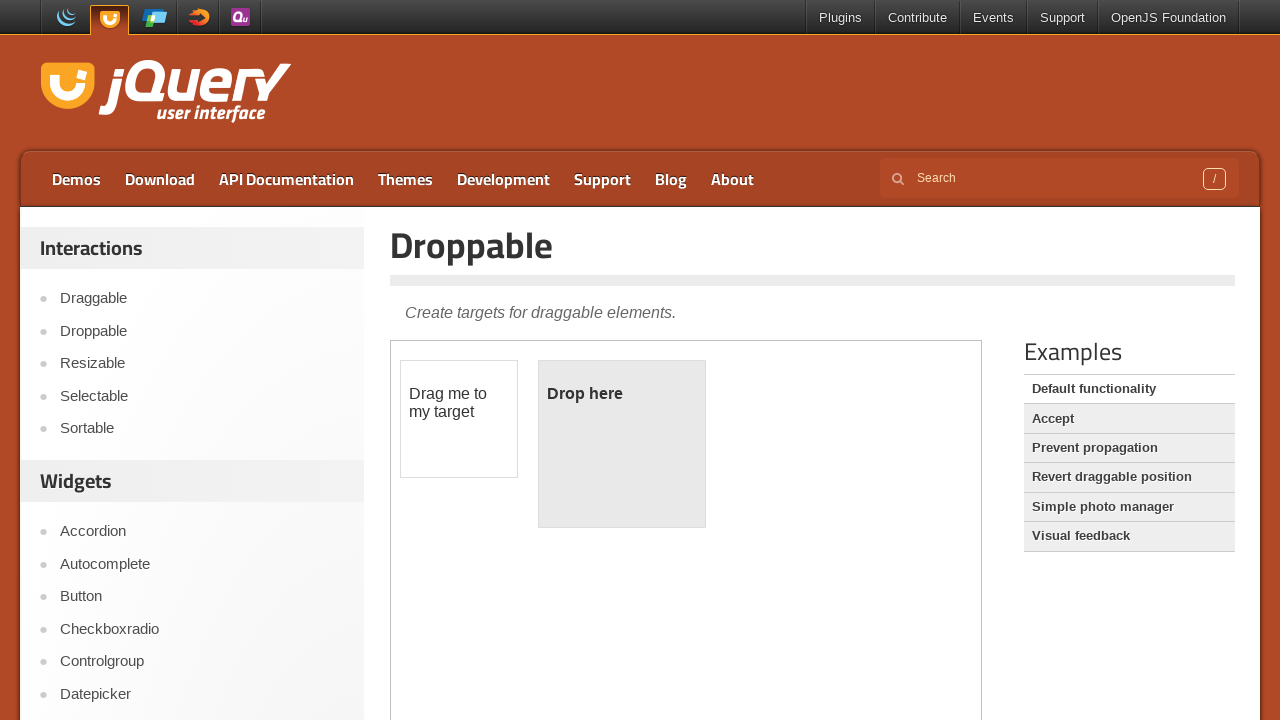

Located droppable target element with id 'droppable'
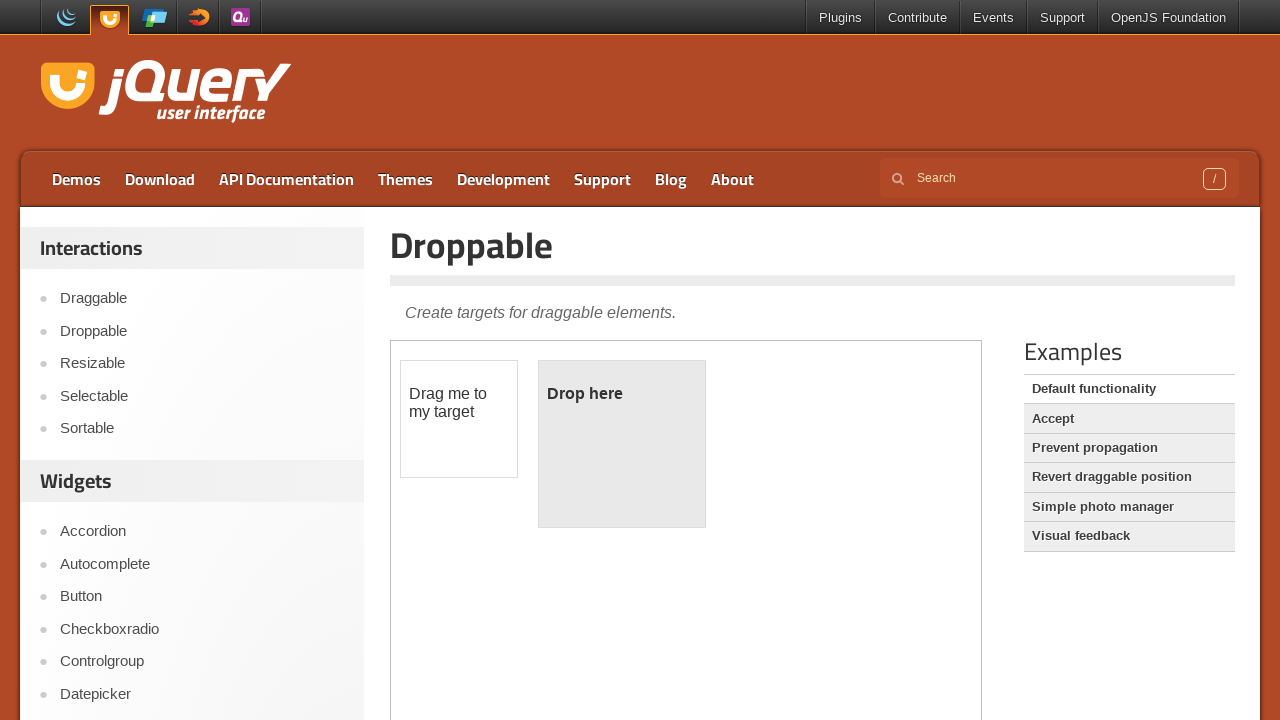

Dragged element from source to target location at (622, 444)
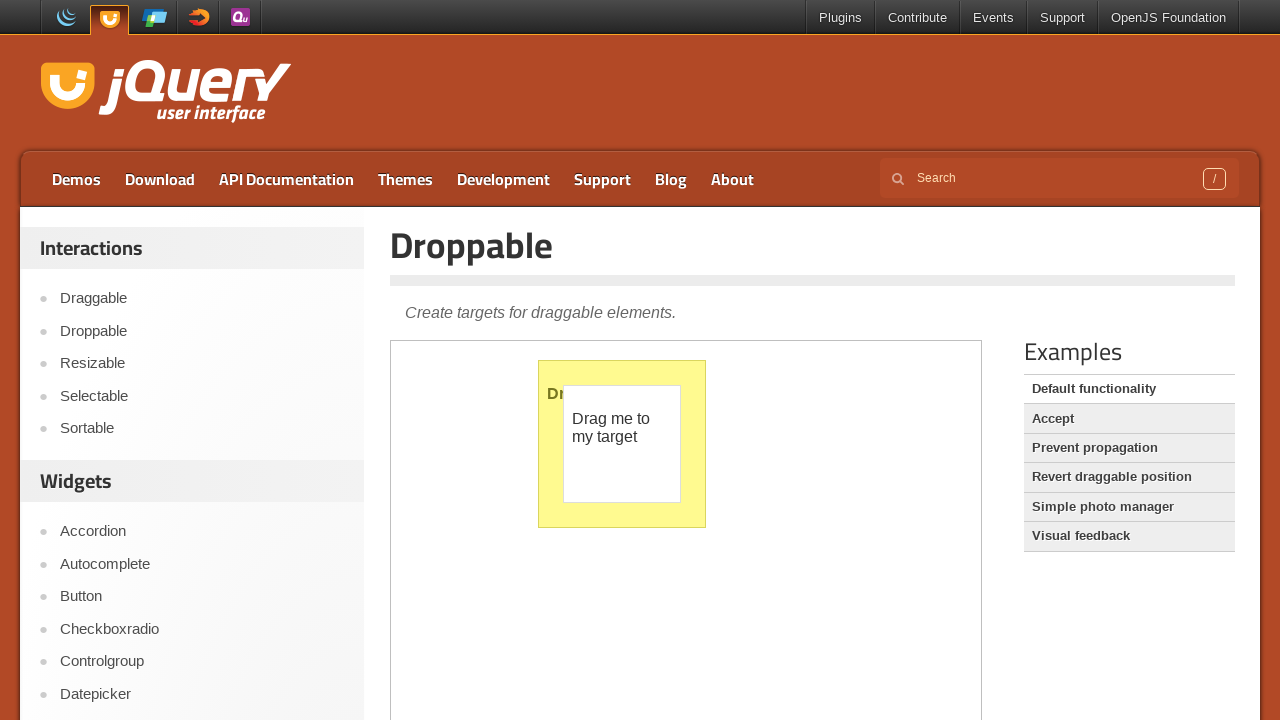

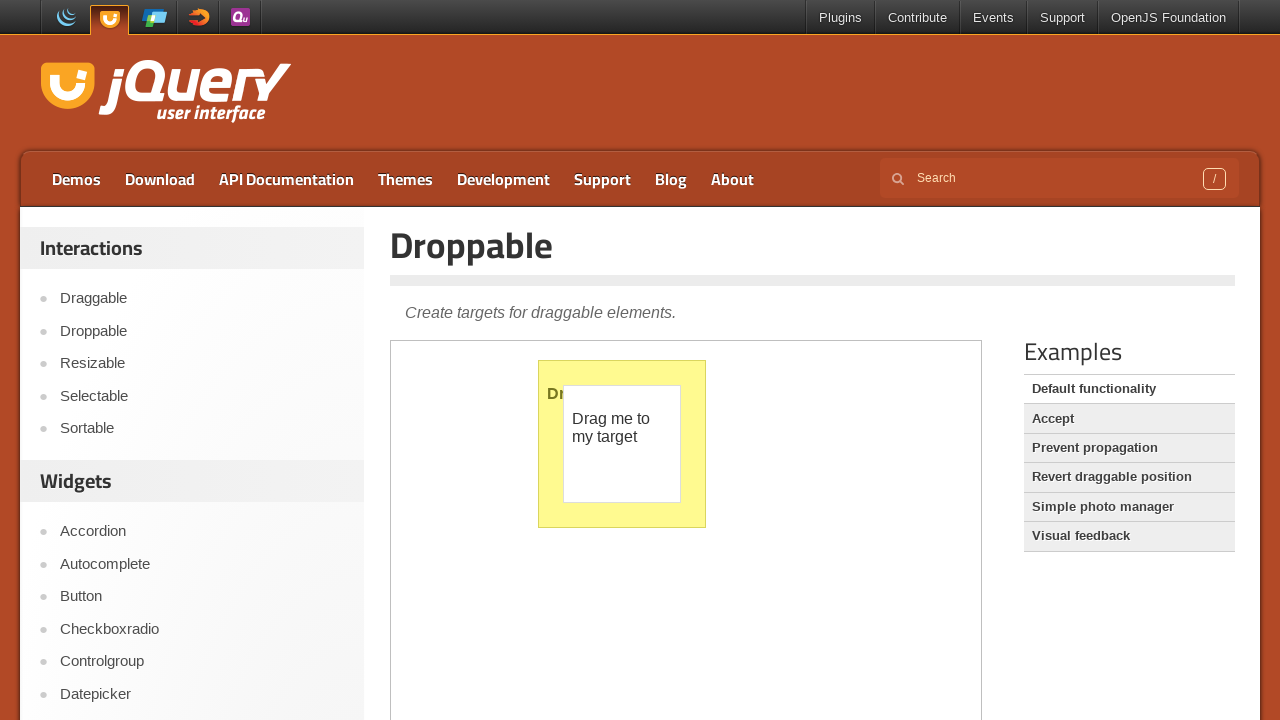